Tests that the Clear completed button displays correctly when a todo is marked as completed

Starting URL: https://demo.playwright.dev/todomvc

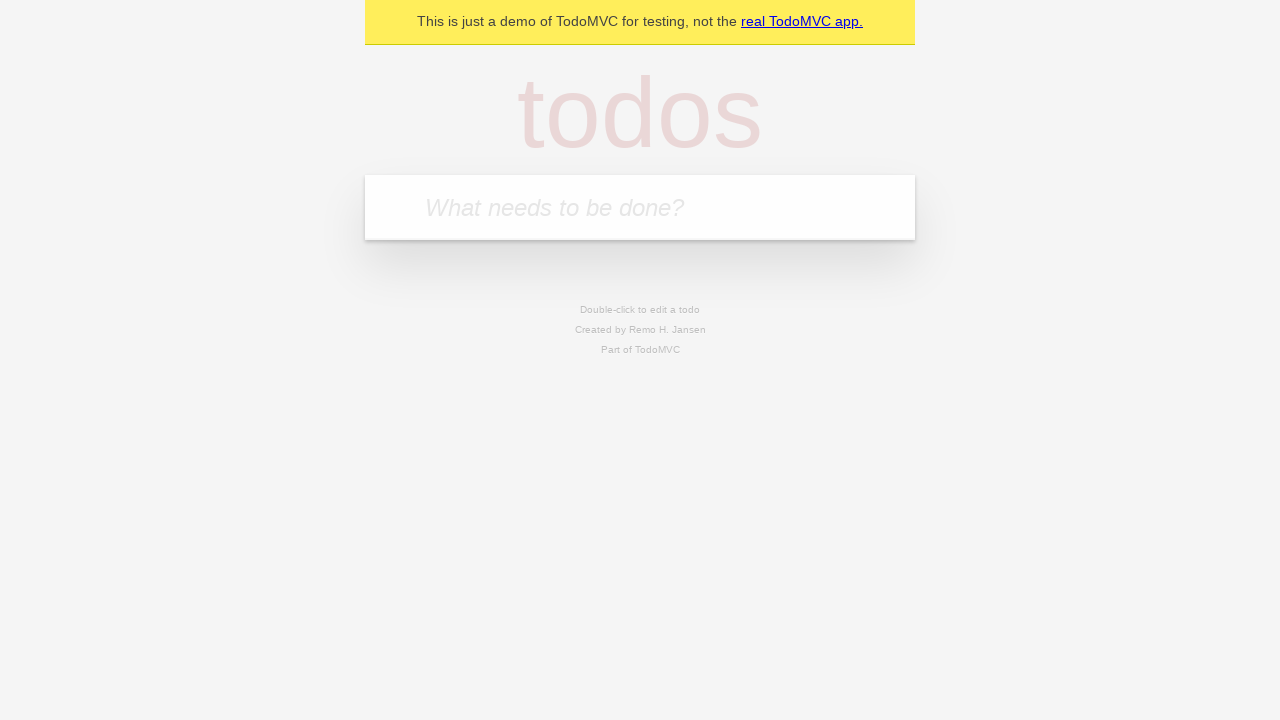

Filled todo input with 'buy some cheese' on internal:attr=[placeholder="What needs to be done?"i]
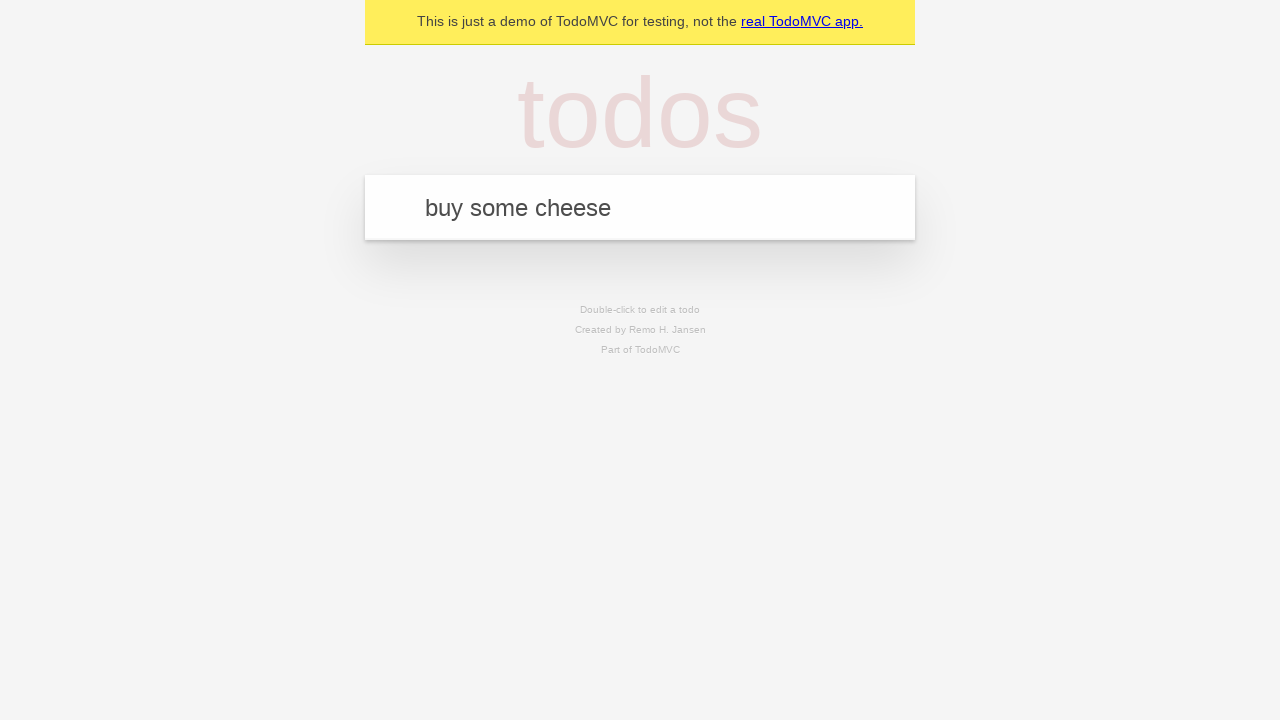

Pressed Enter to create first todo on internal:attr=[placeholder="What needs to be done?"i]
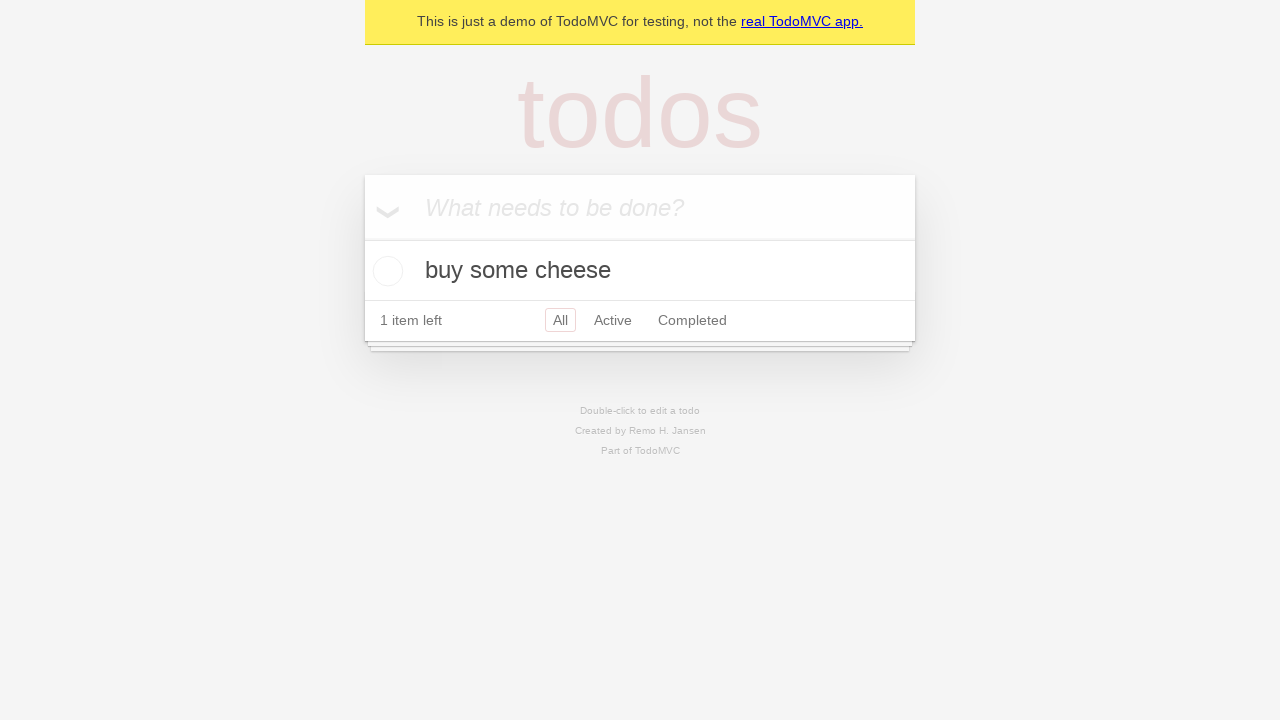

Filled todo input with 'feed the cat' on internal:attr=[placeholder="What needs to be done?"i]
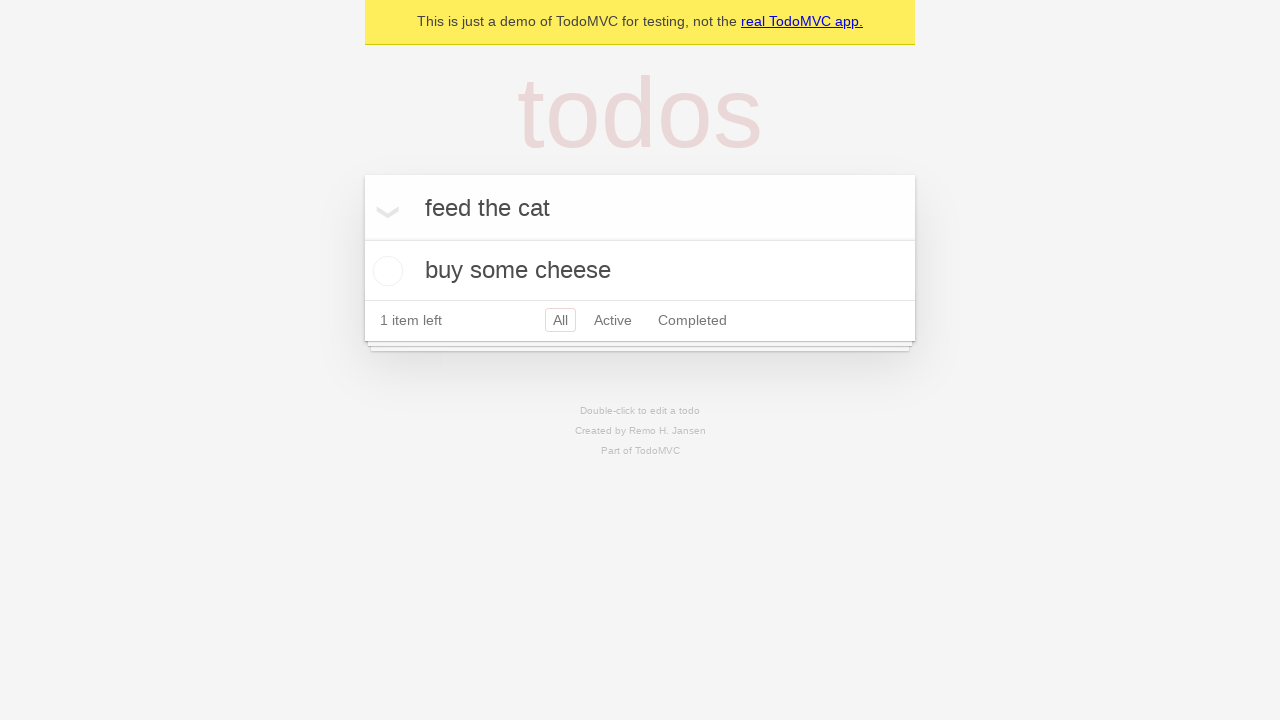

Pressed Enter to create second todo on internal:attr=[placeholder="What needs to be done?"i]
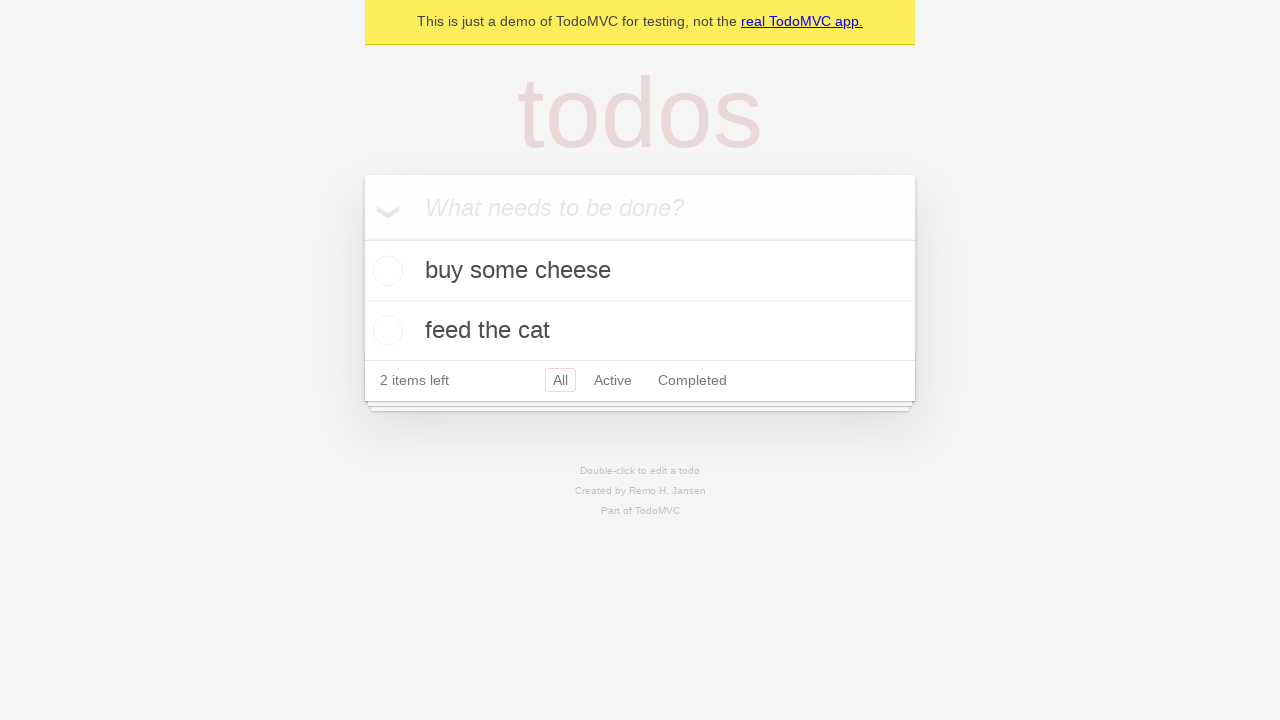

Filled todo input with 'book a doctors appointment' on internal:attr=[placeholder="What needs to be done?"i]
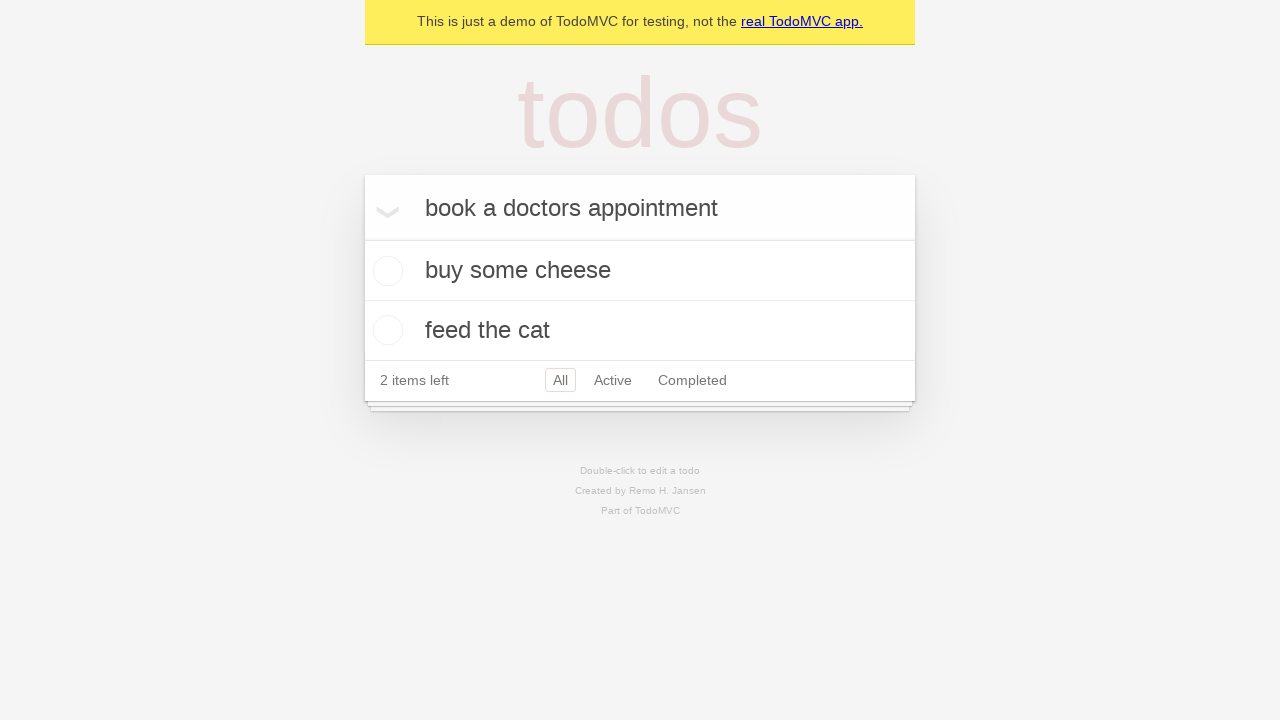

Pressed Enter to create third todo on internal:attr=[placeholder="What needs to be done?"i]
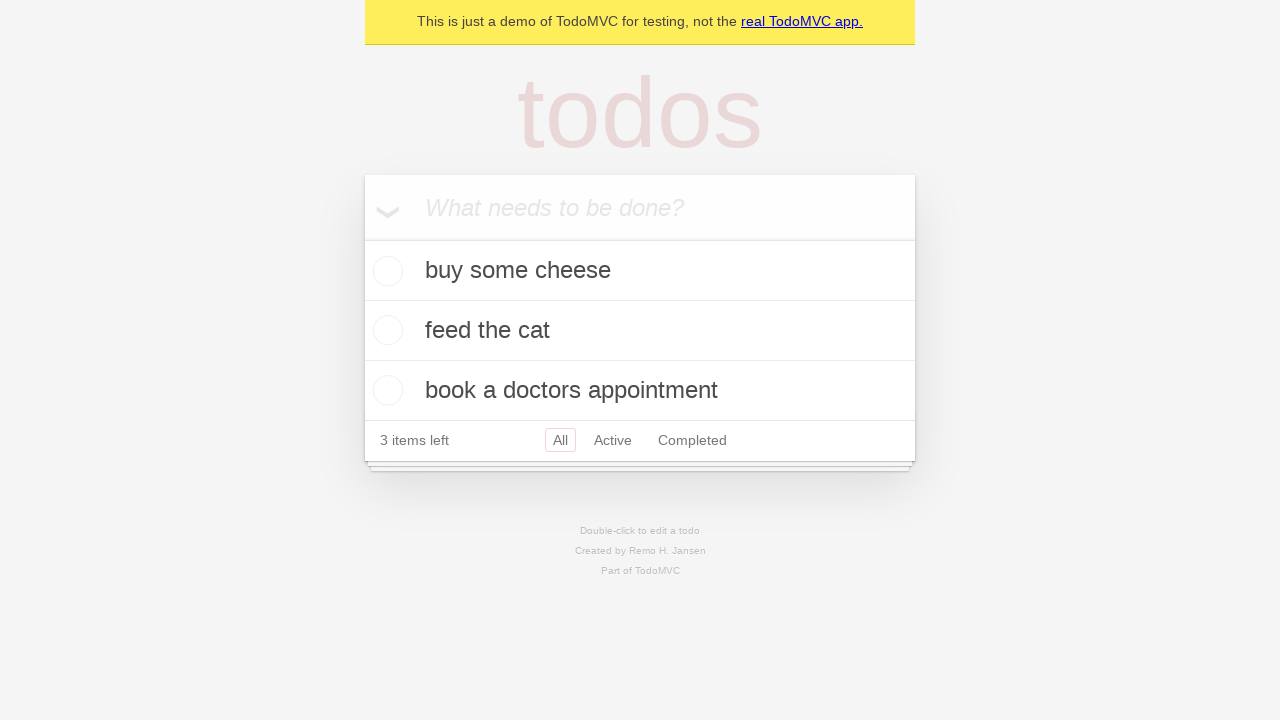

Checked first todo as completed at (385, 271) on .todo-list li .toggle >> nth=0
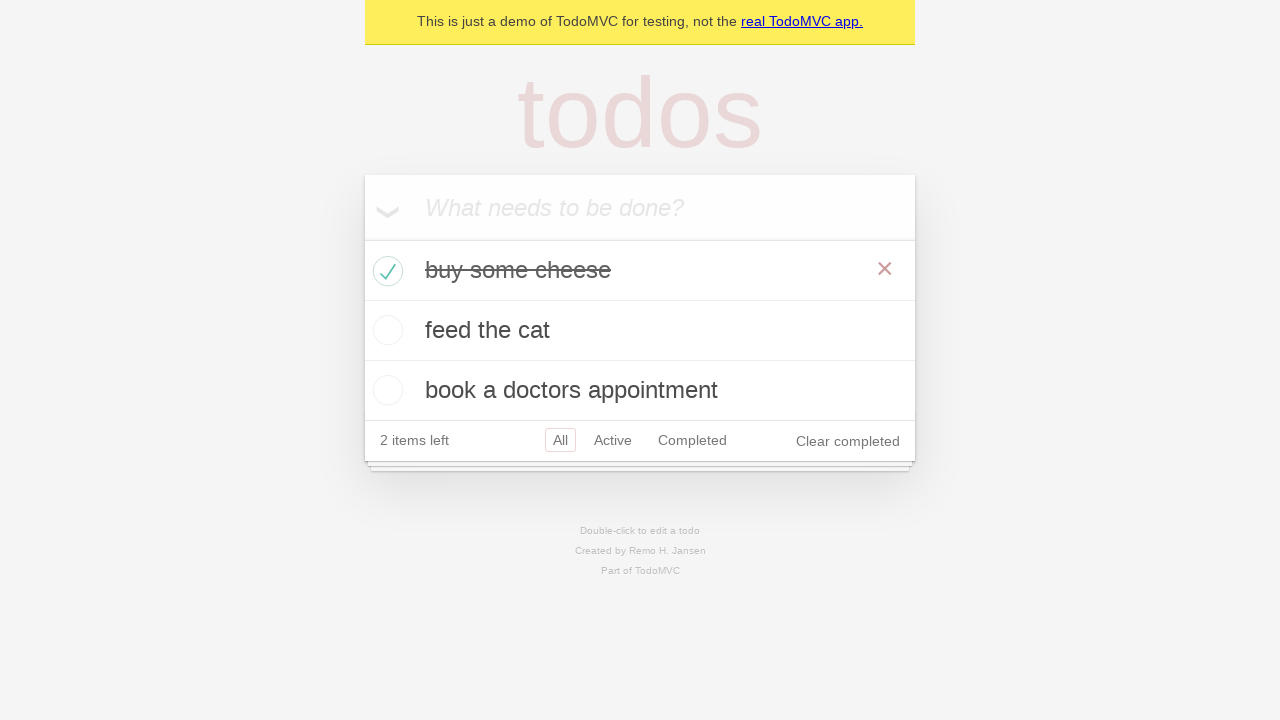

Clear completed button is now visible
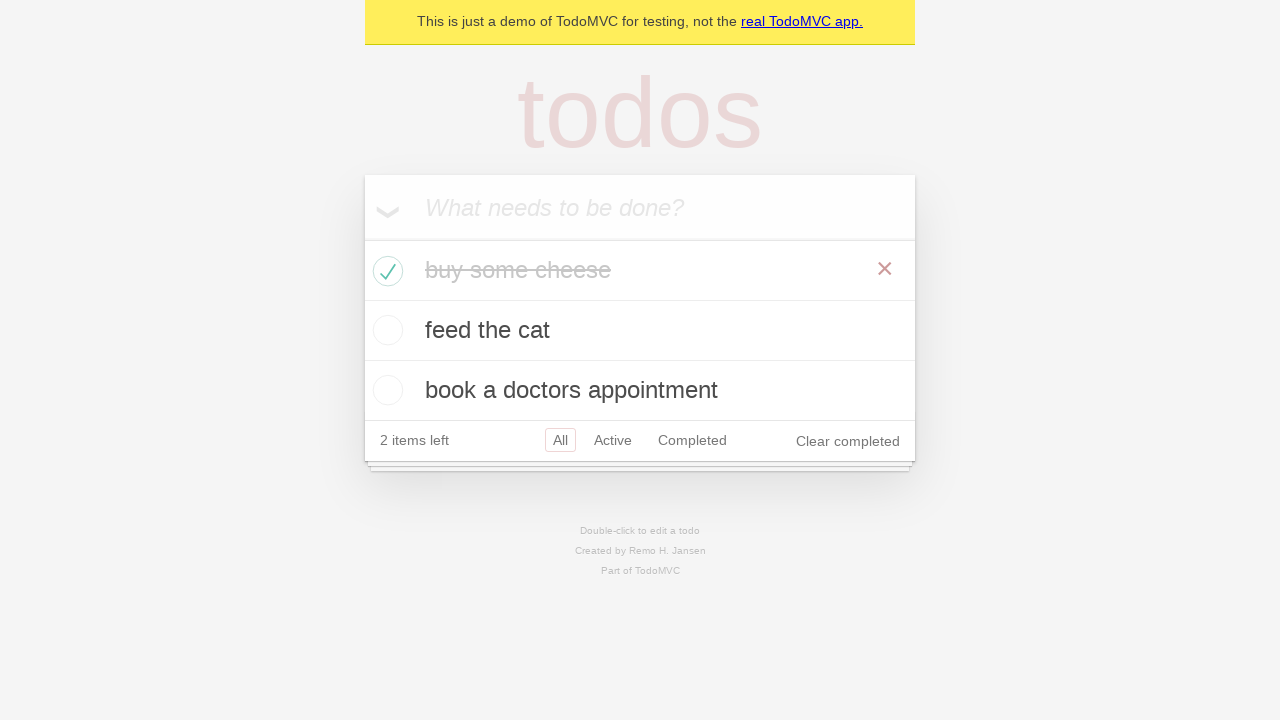

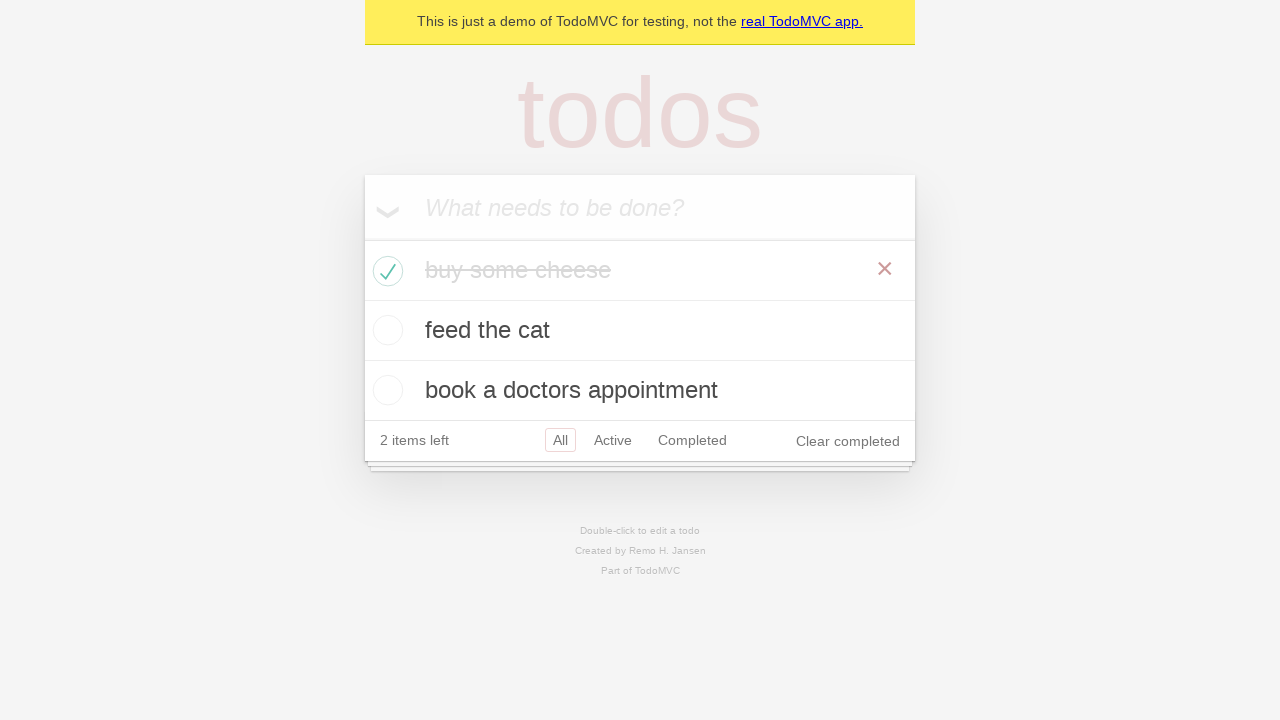